Tests alert popup handling by triggering an alert, dismissing it, and verifying the resulting text on the page

Starting URL: https://demo.automationtesting.in/Alerts.html

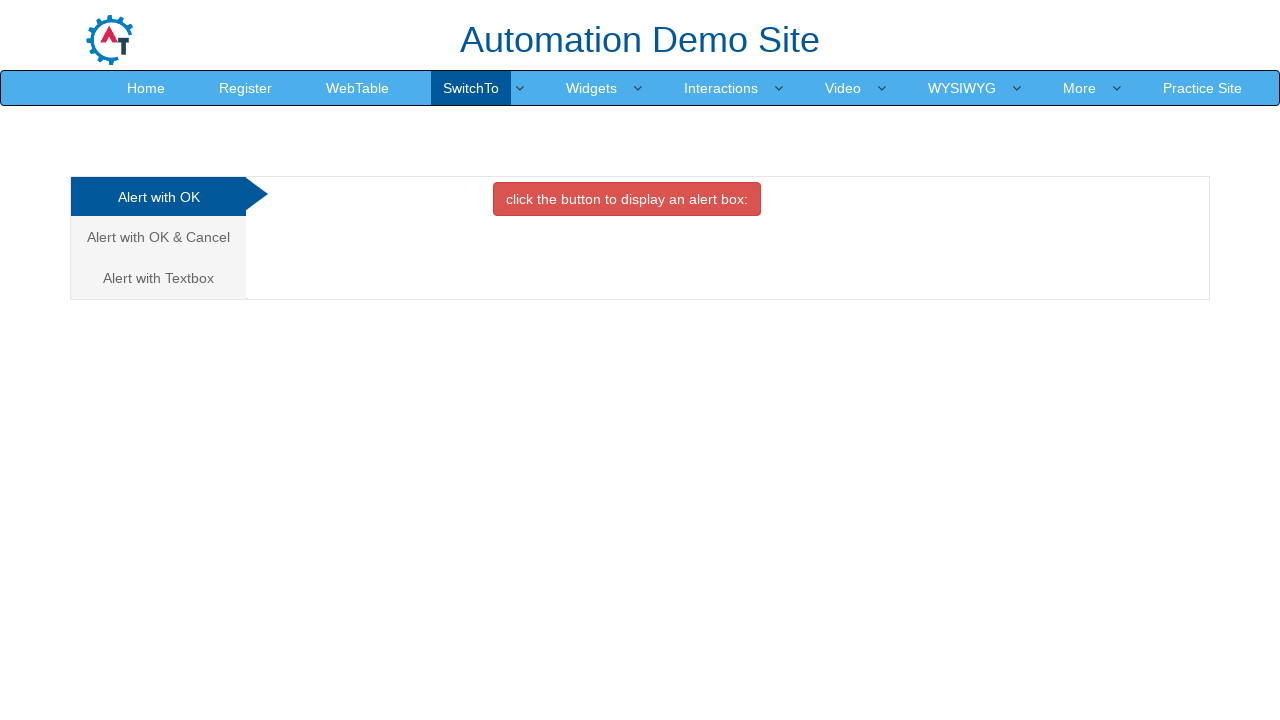

Clicked on the second alert tab at (158, 237) on (//a[@class='analystic'])[2]
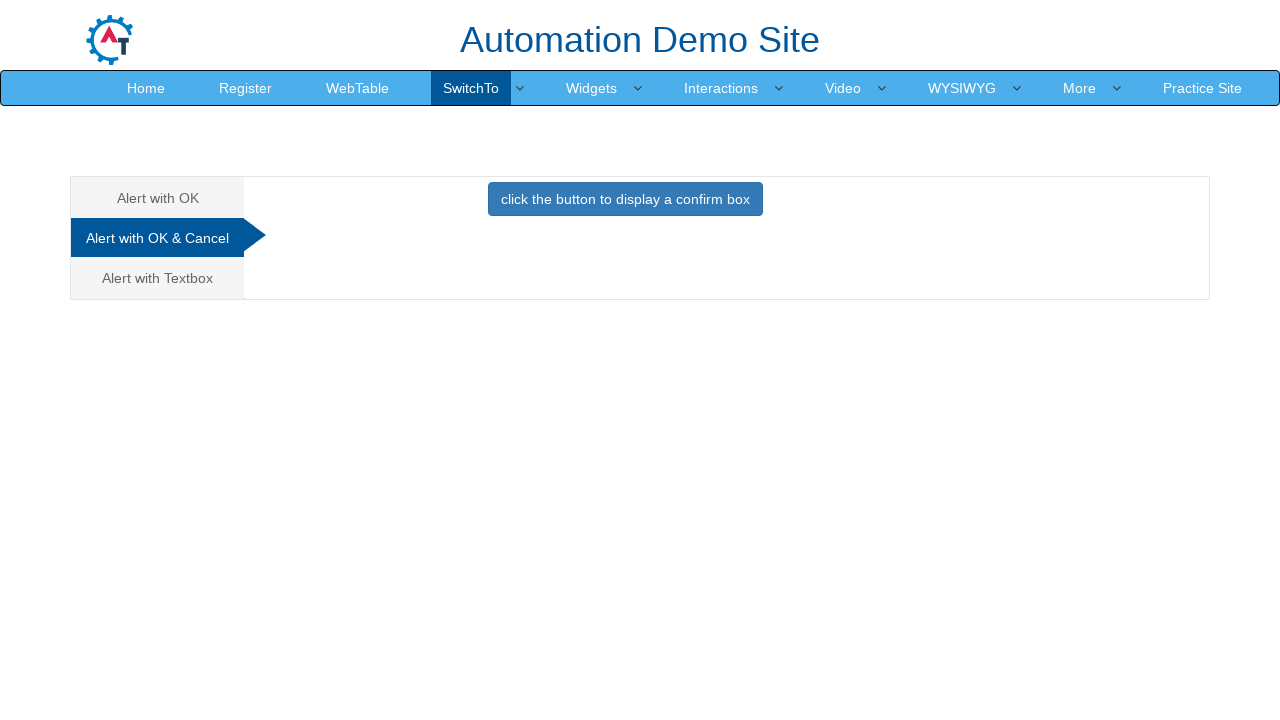

Clicked button to trigger alert at (625, 199) on xpath=//button[@class='btn btn-primary']
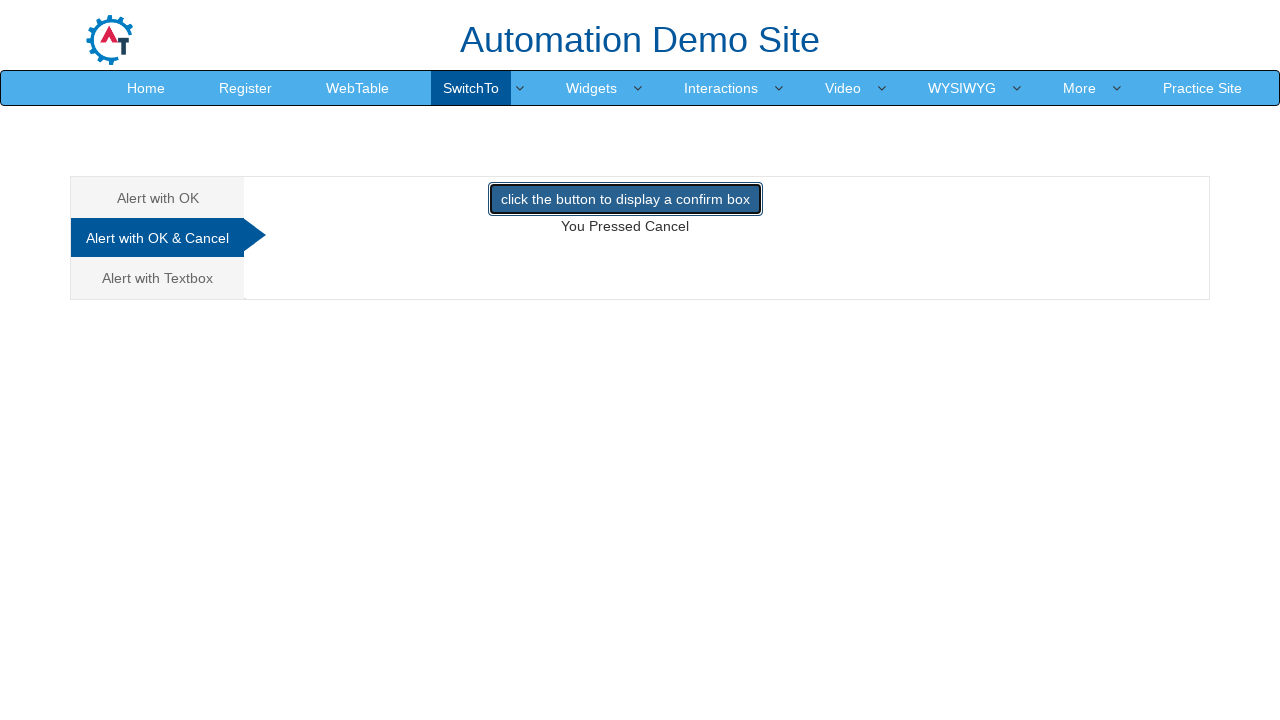

Set up dialog handler to dismiss alert
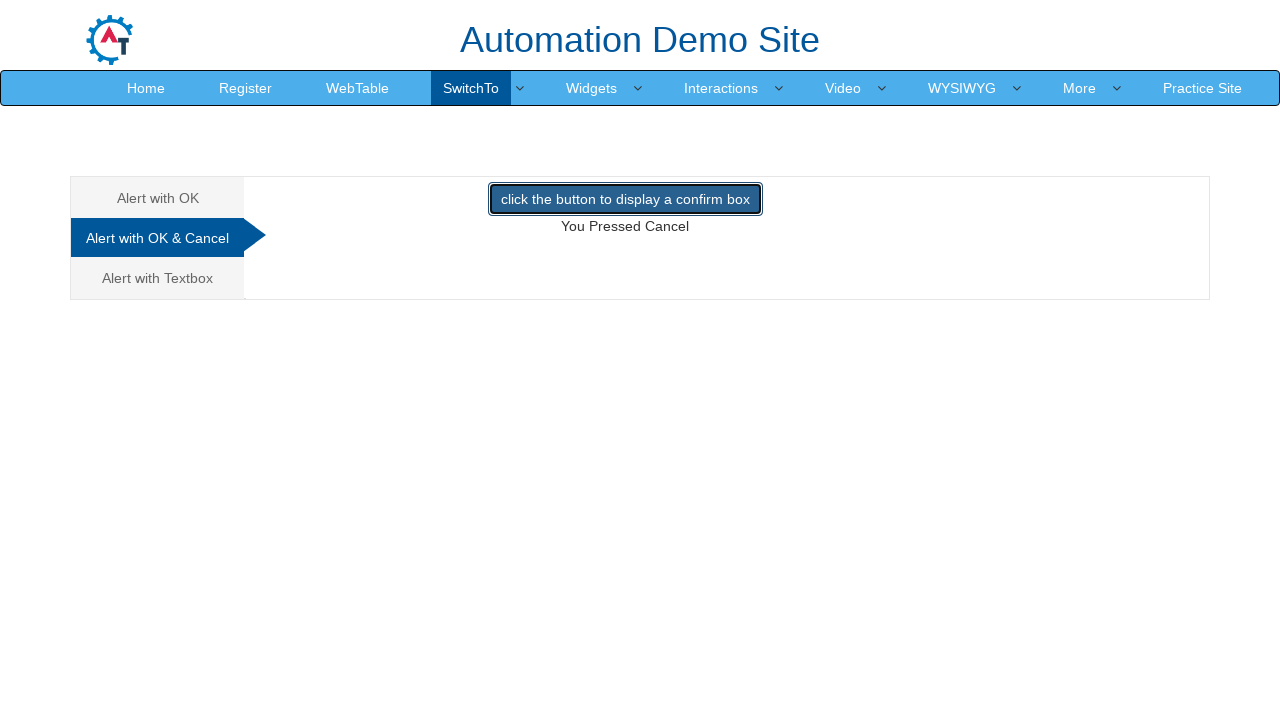

Waited for demo text to appear after dismissing alert
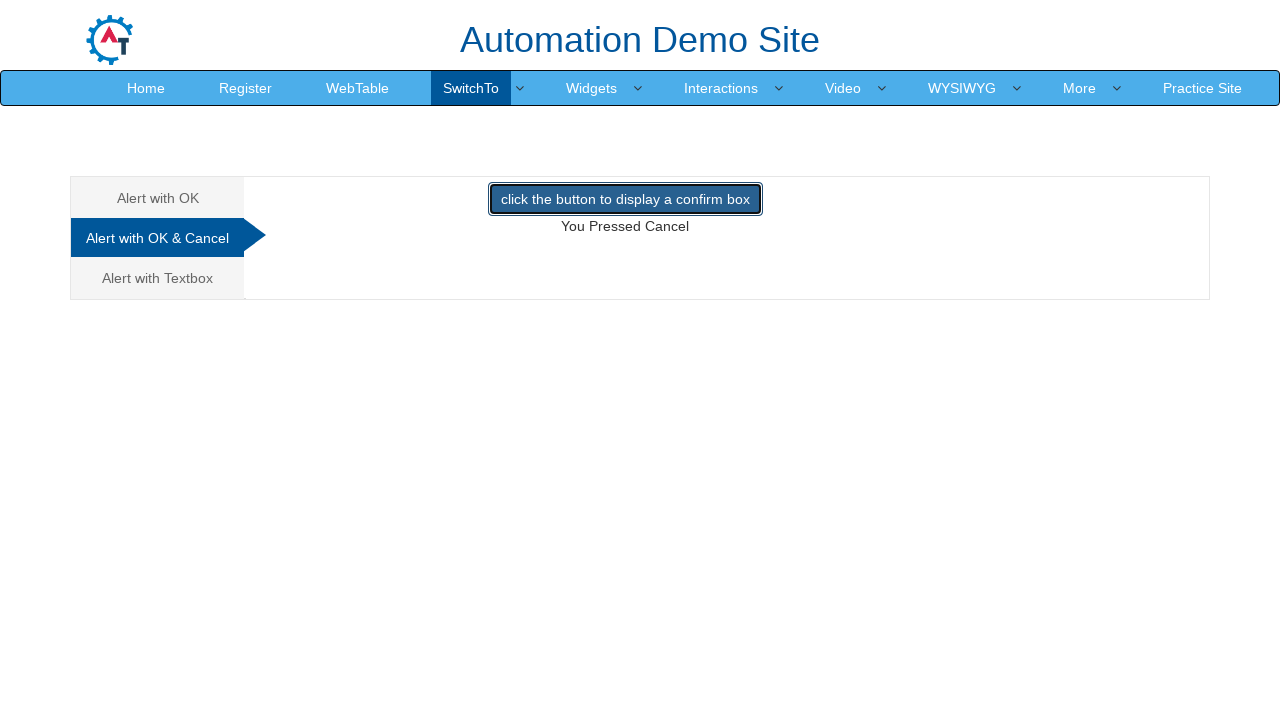

Retrieved demo text: You Pressed Cancel
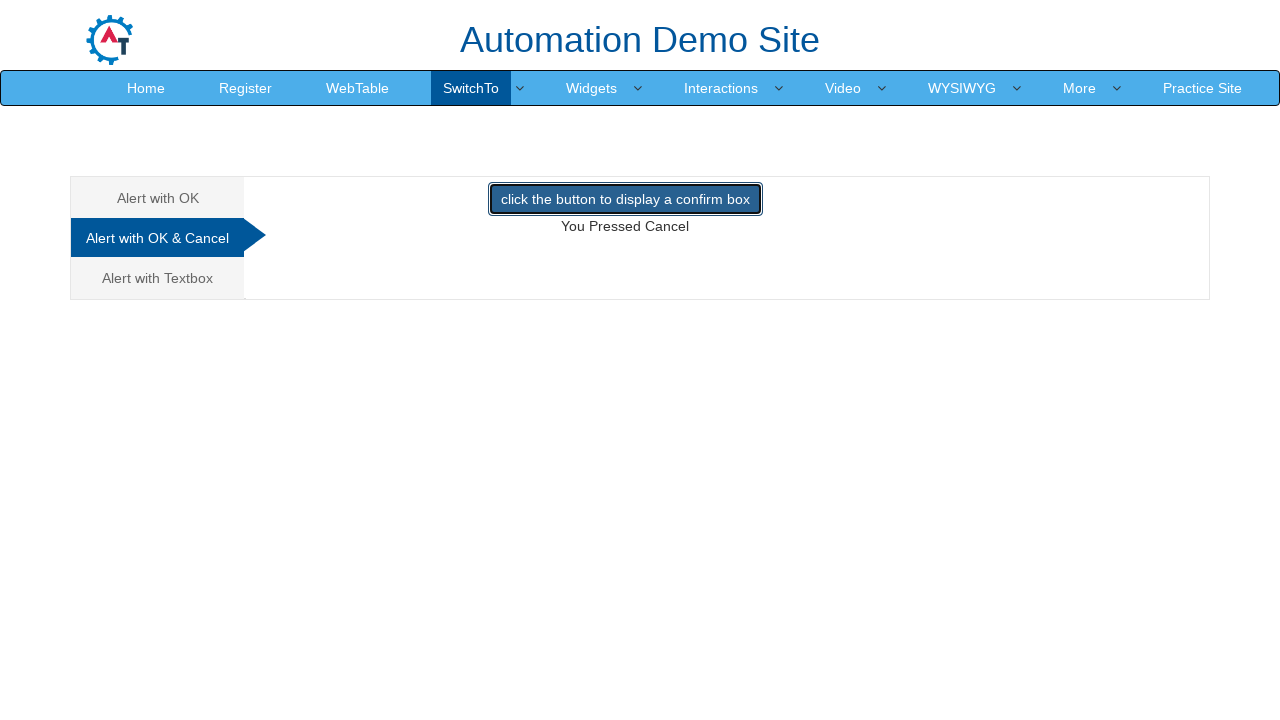

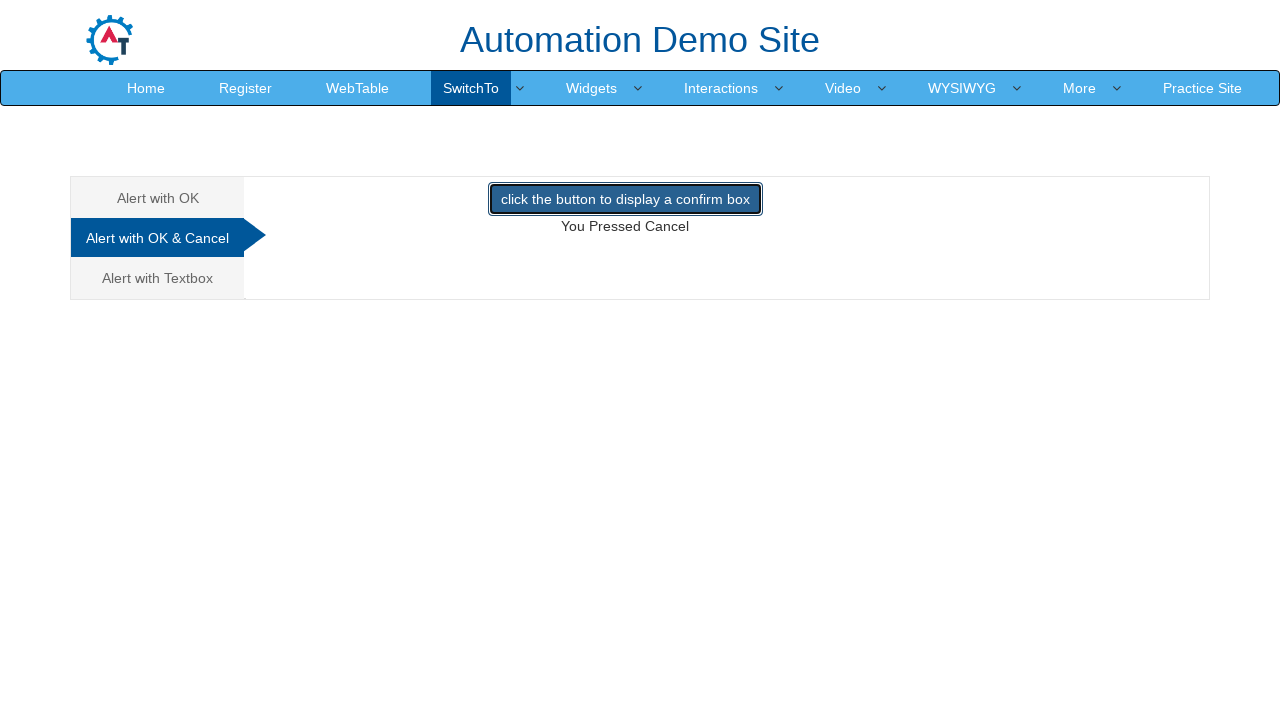